Tests window handling by navigating to Gmail, clicking the Privacy link to open a new window, then clicking Terms of Service link from the Privacy Policy page

Starting URL: http://gmail.com

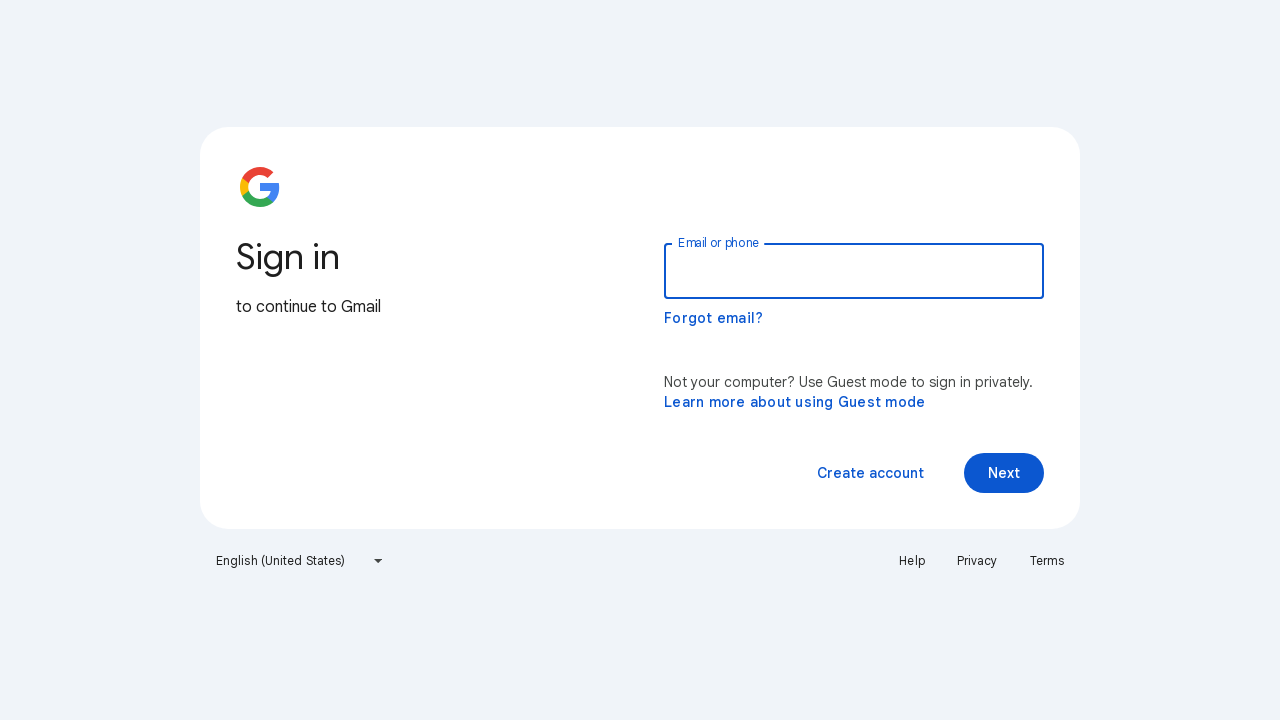

Clicked Privacy link to open new window at (977, 561) on a:has-text('Privacy')
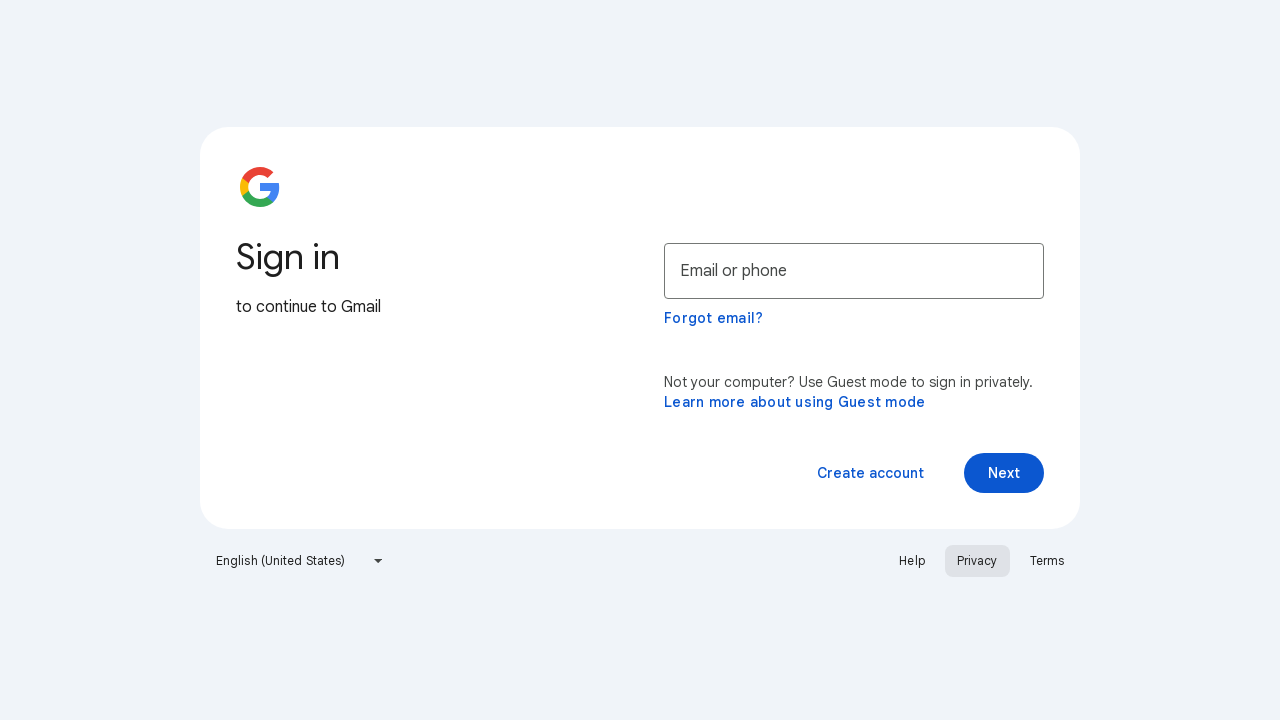

New window opened and captured
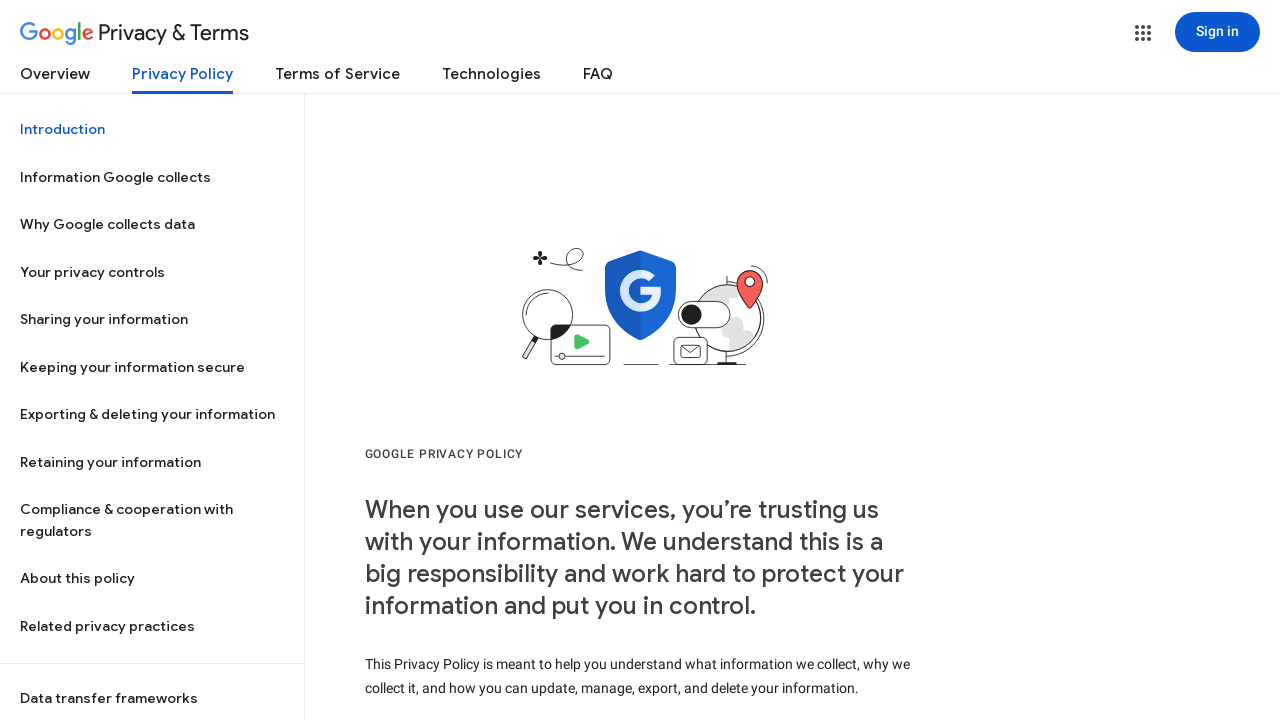

New page finished loading
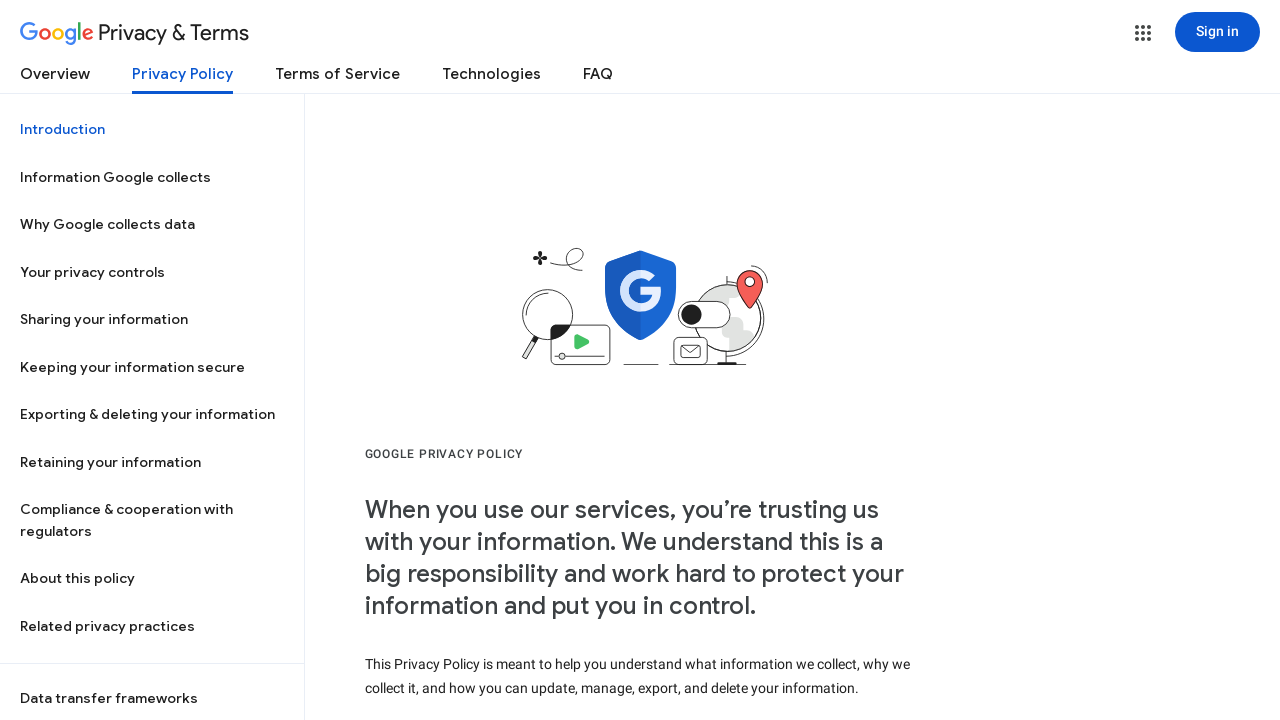

Clicked Terms of Service link from Privacy Policy page at (338, 78) on a:has-text('Terms of Service')
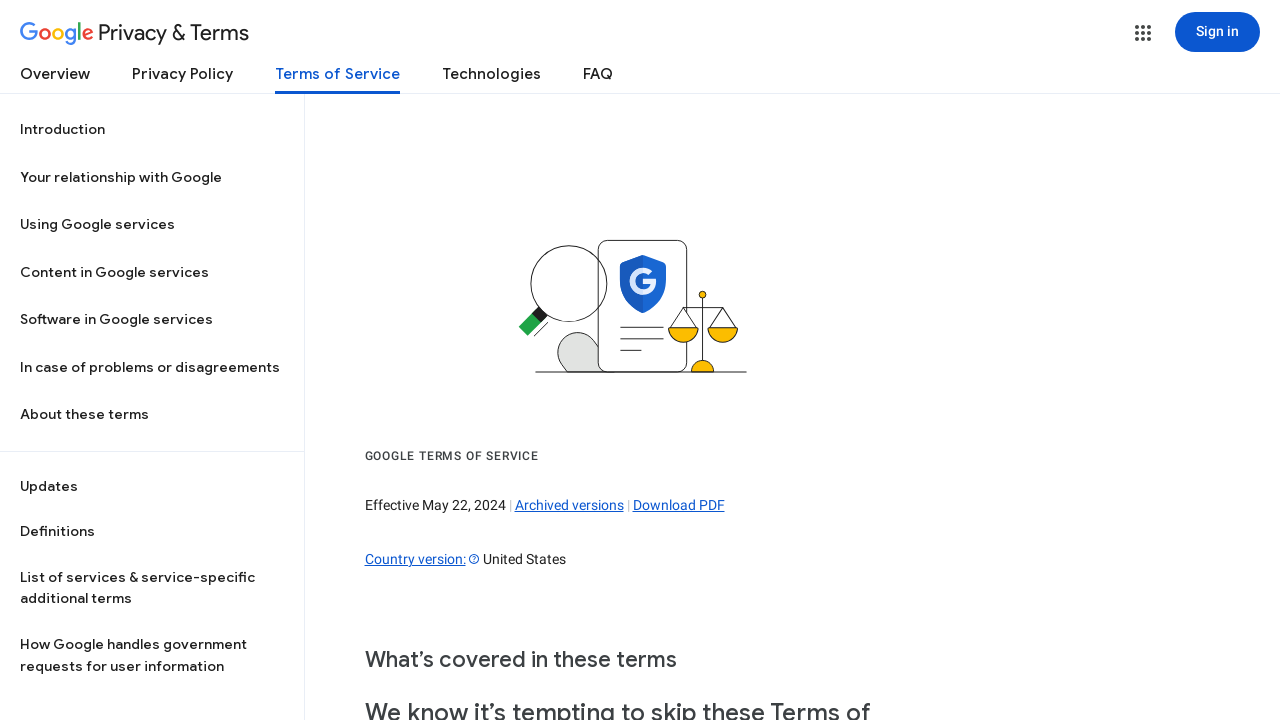

Terms of Service page finished loading
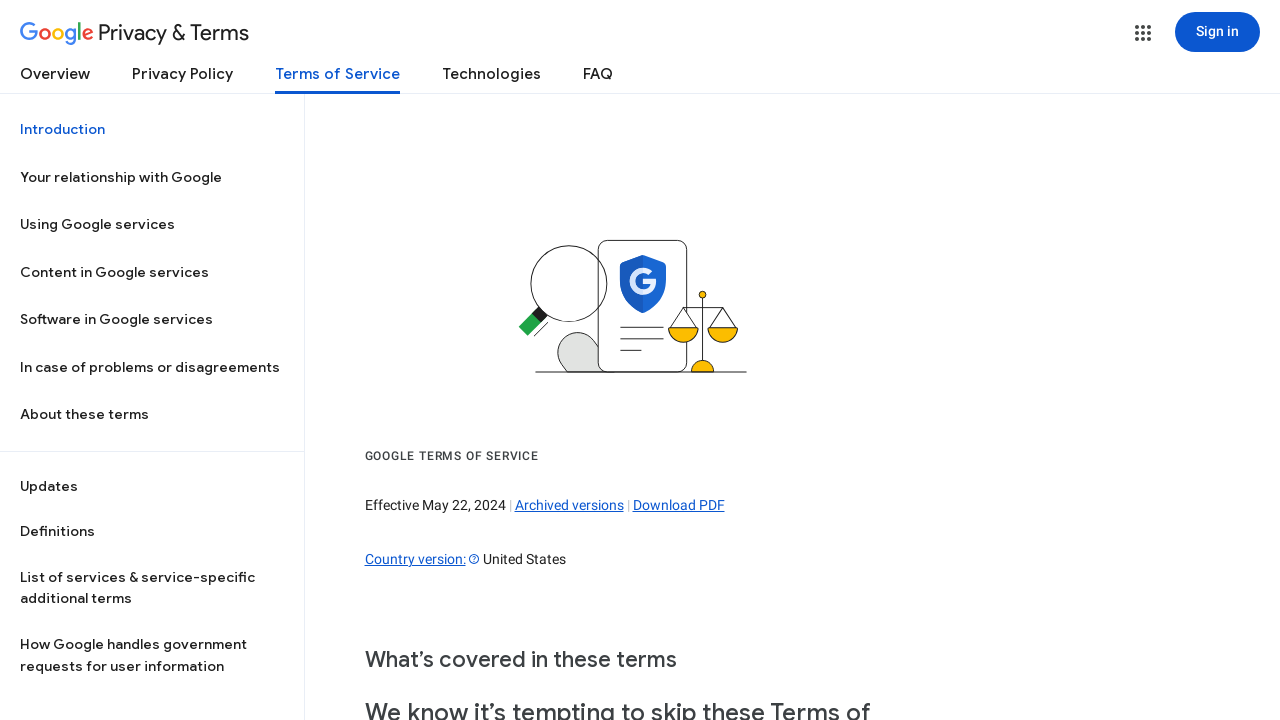

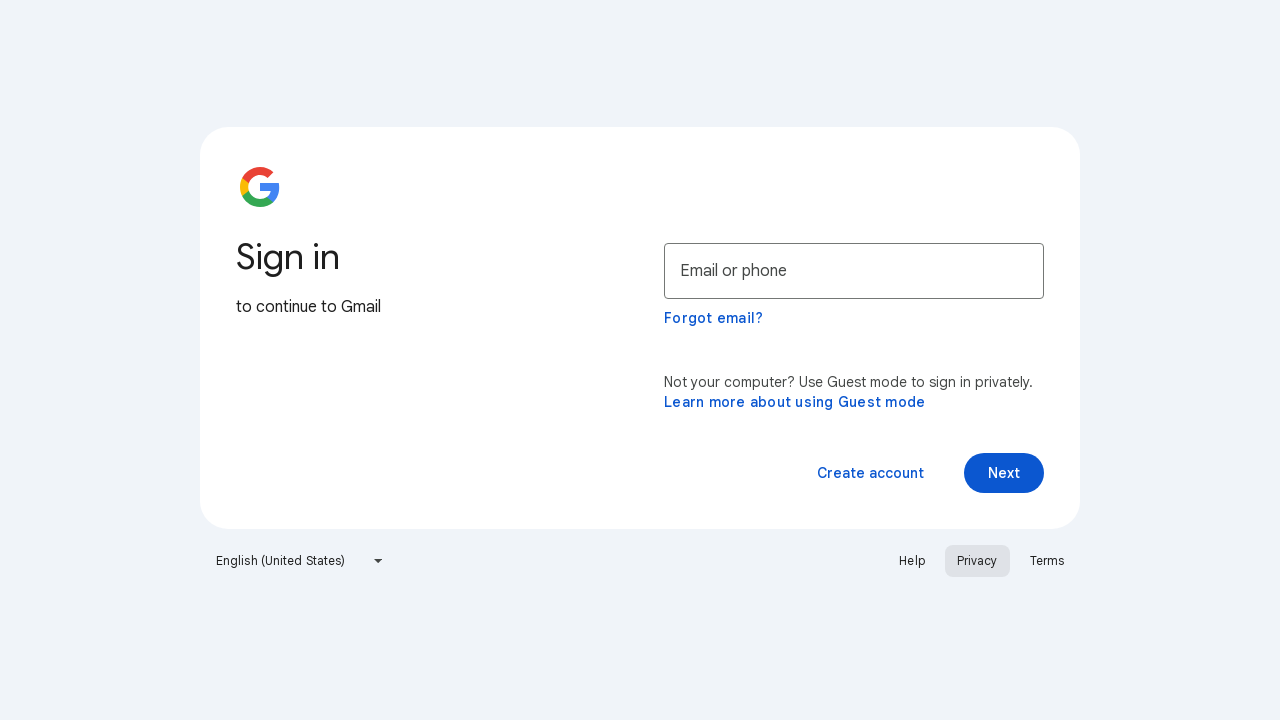